Navigates to a GitHub Pages site and clicks on the second element with class 'whiteText'

Starting URL: https://loghen41.github.io

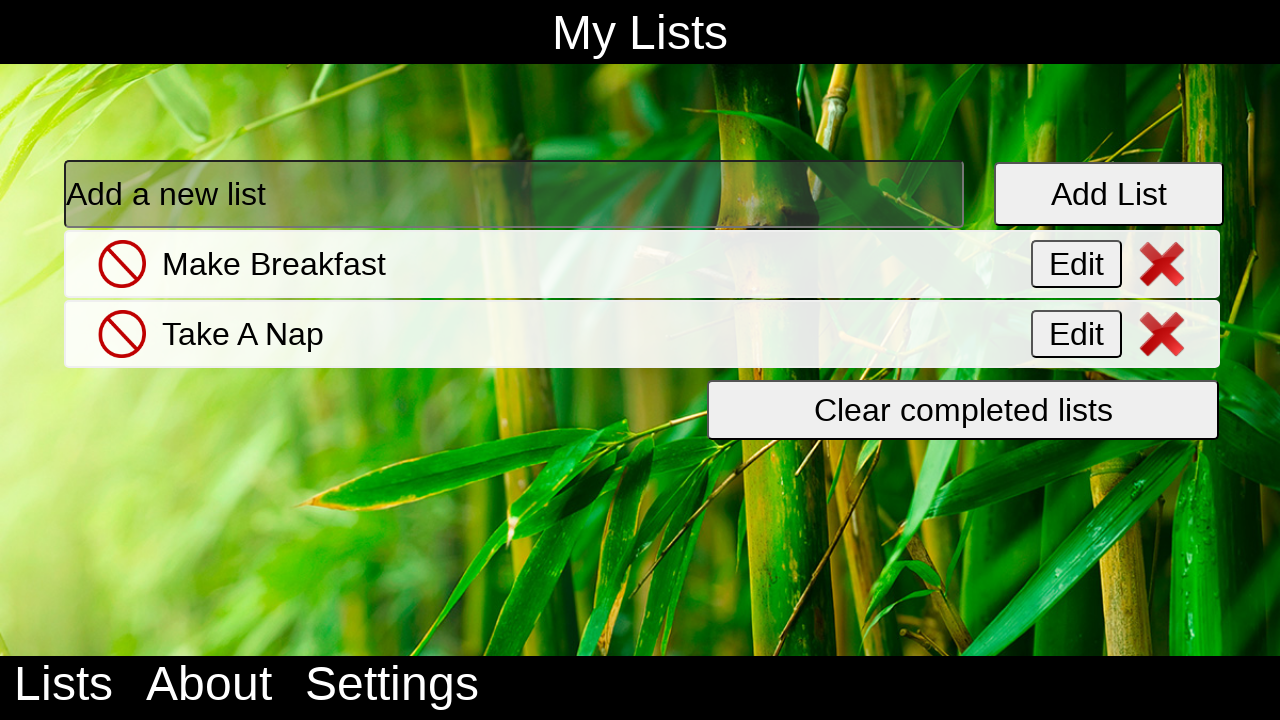

Navigated to GitHub Pages site at https://loghen41.github.io
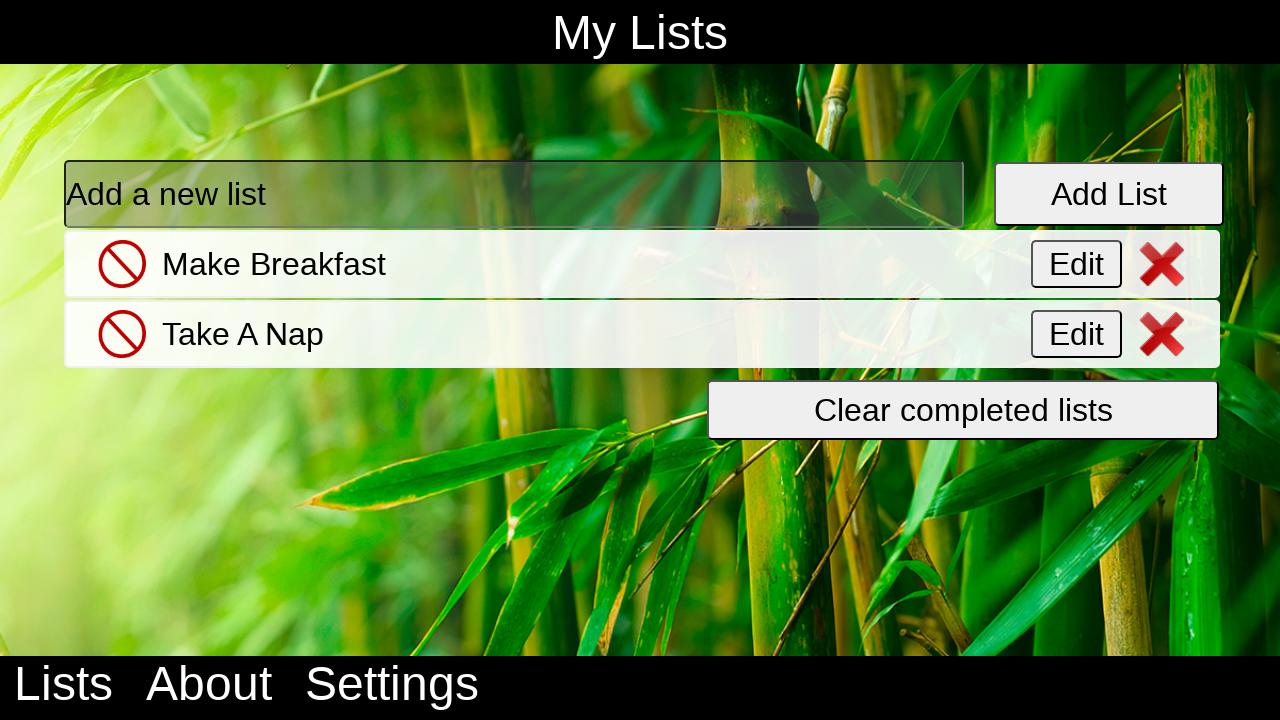

Elements with class 'whiteText' are now present
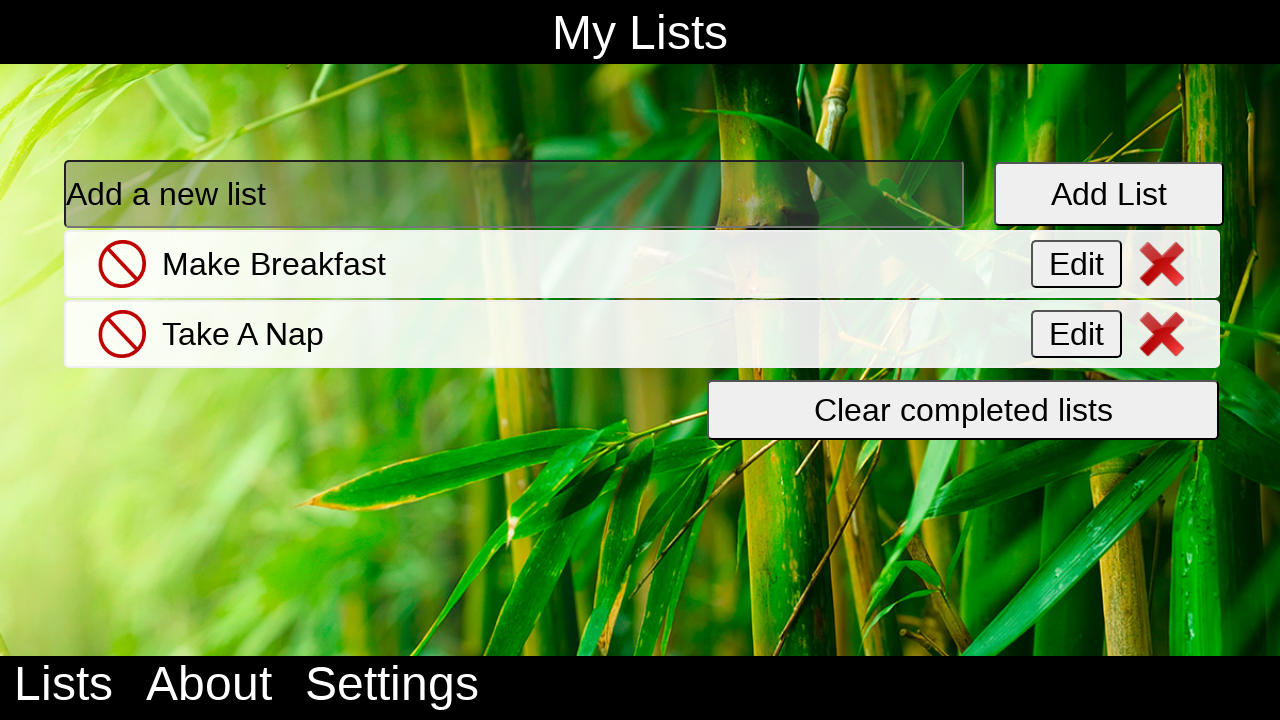

Retrieved all elements with class 'whiteText'
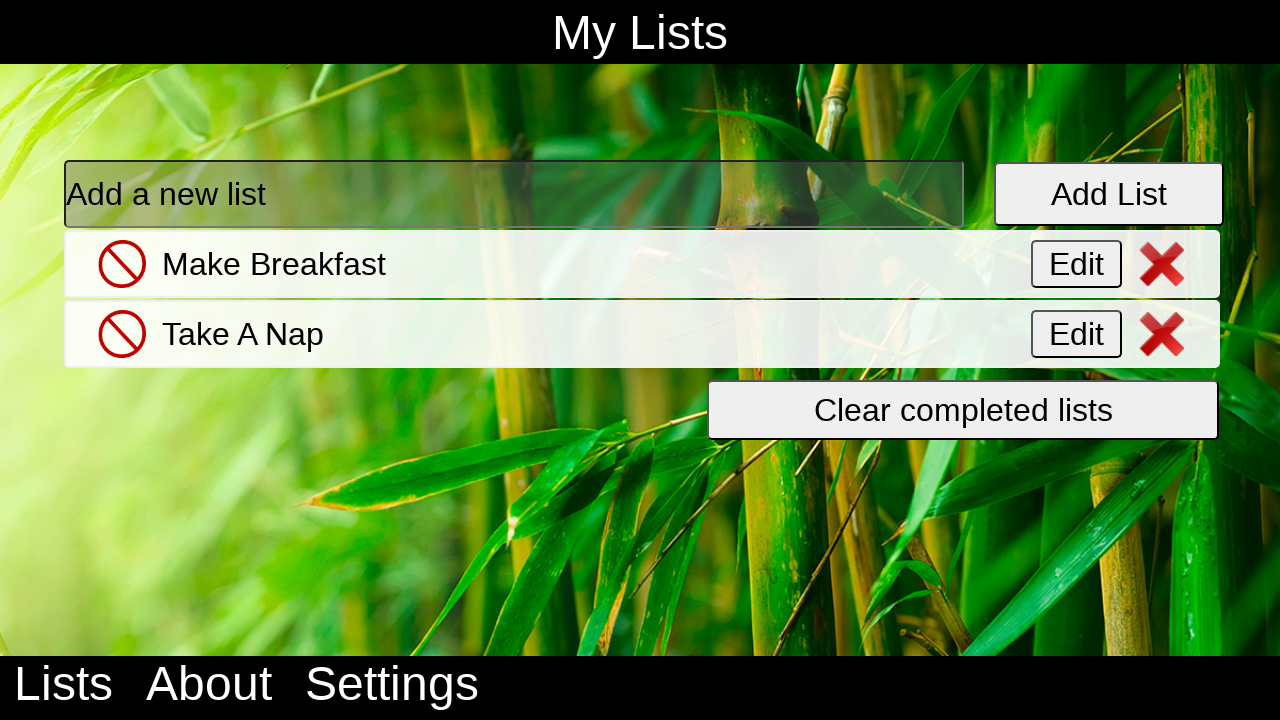

Clicked the second element with class 'whiteText' at (209, 684) on .whiteText >> nth=1
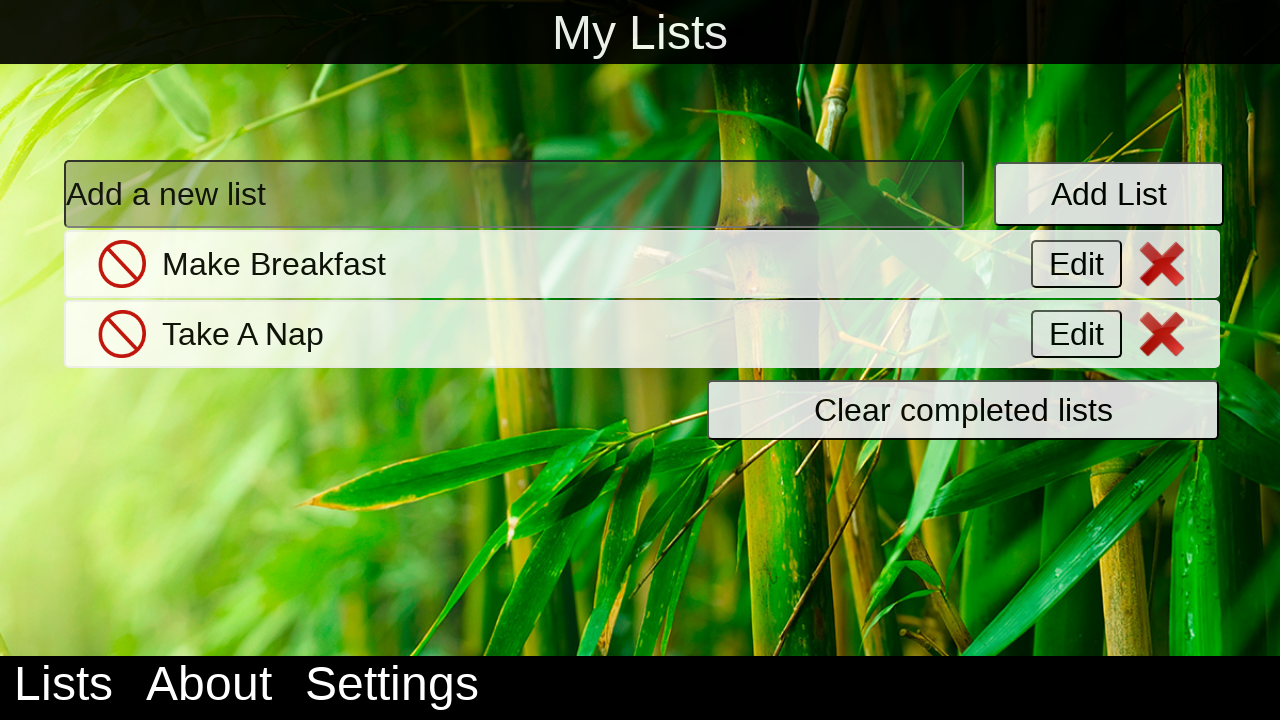

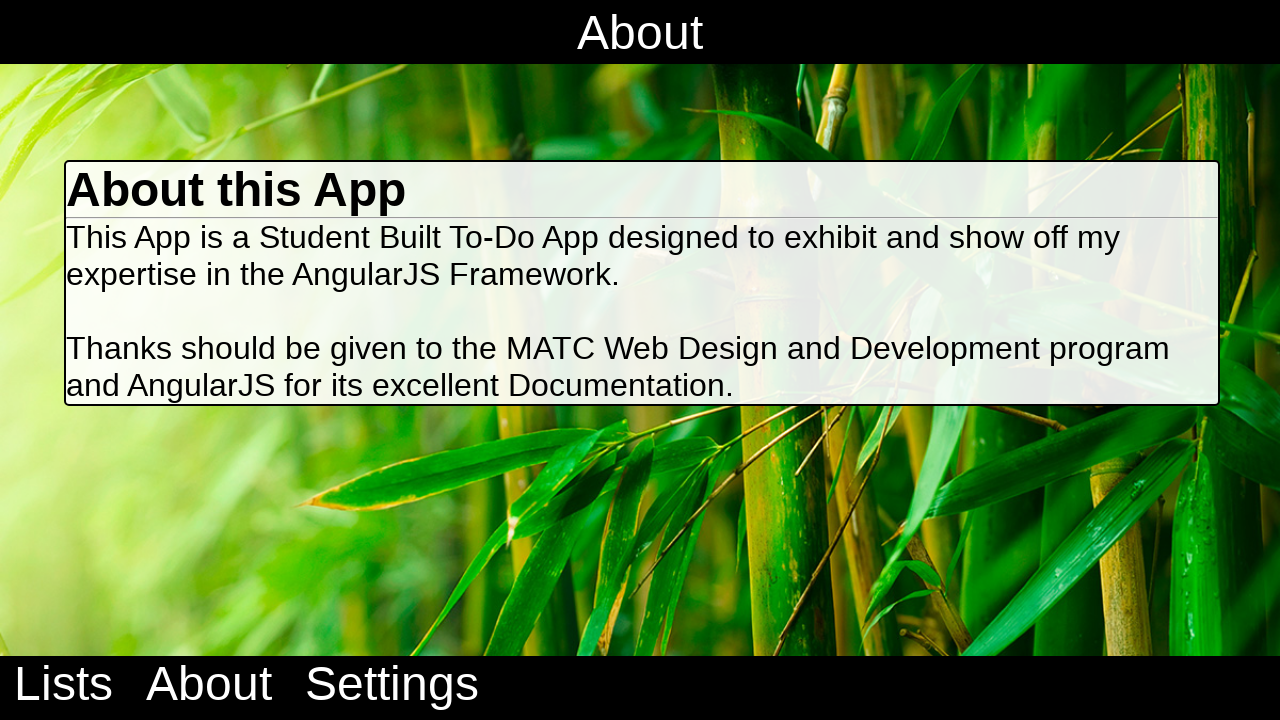